Tests right-click context menu functionality by right-clicking an element and selecting an option from the context menu

Starting URL: https://swisnl.github.io/jQuery-contextMenu/demo.html

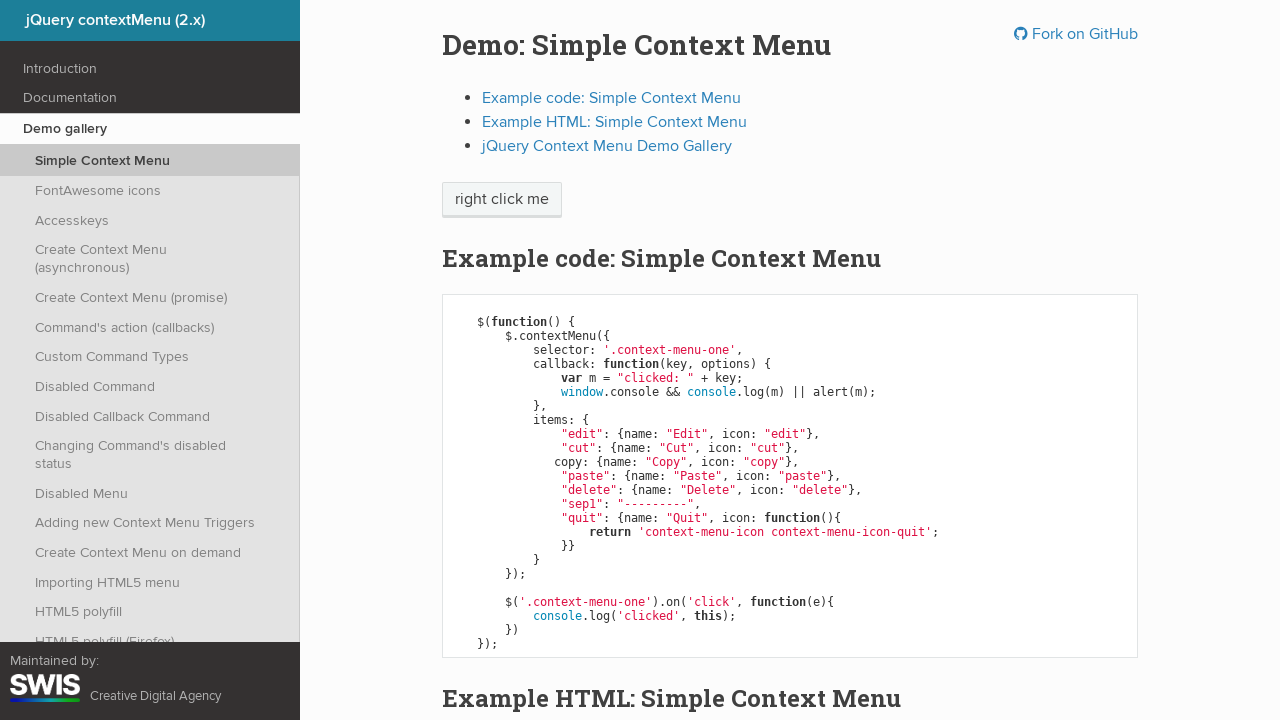

Located the element to right-click
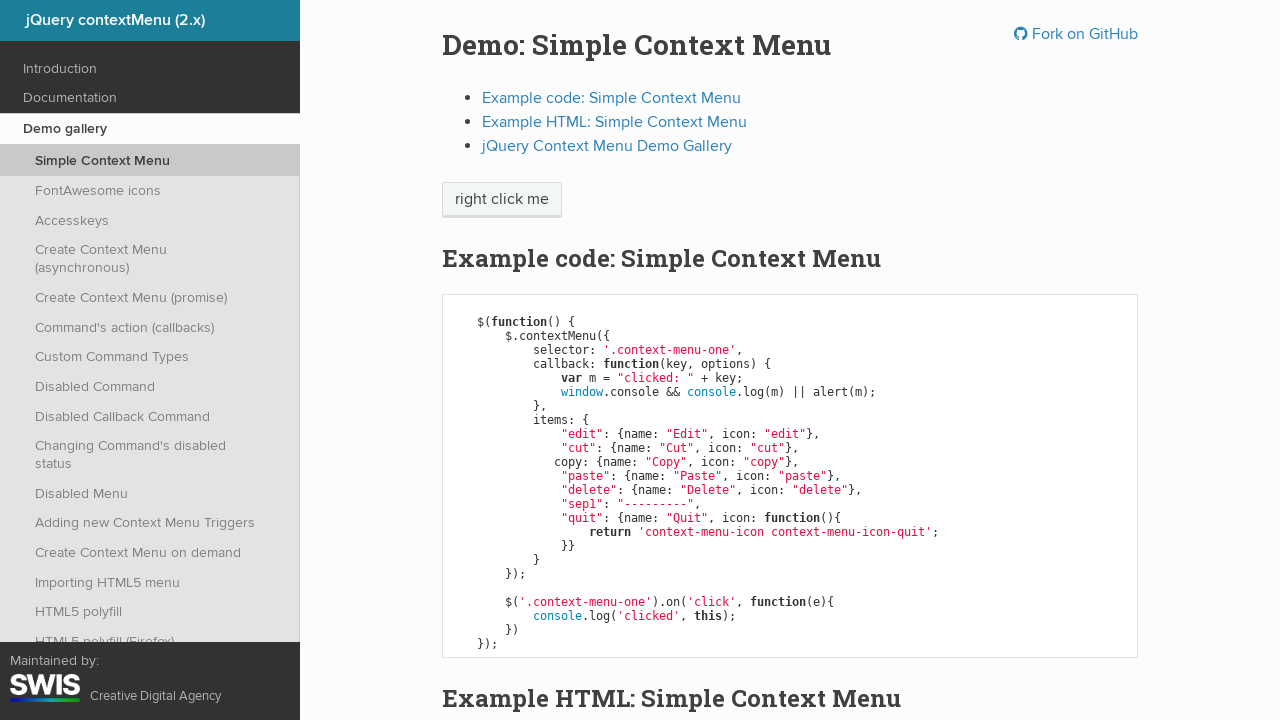

Right-clicked on the element to open context menu at (502, 200) on xpath=//div[@class='document']/p/span
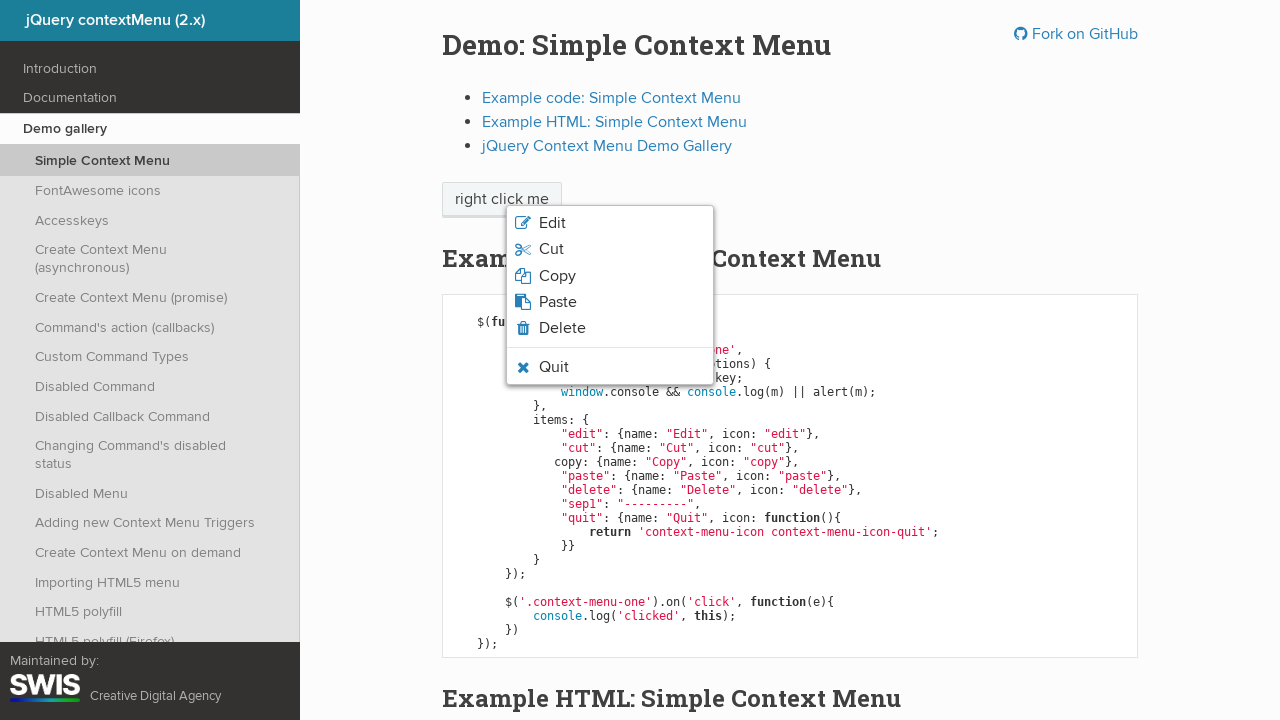

Clicked the fourth option in the context menu at (558, 302) on xpath=//ul/li[4]/span
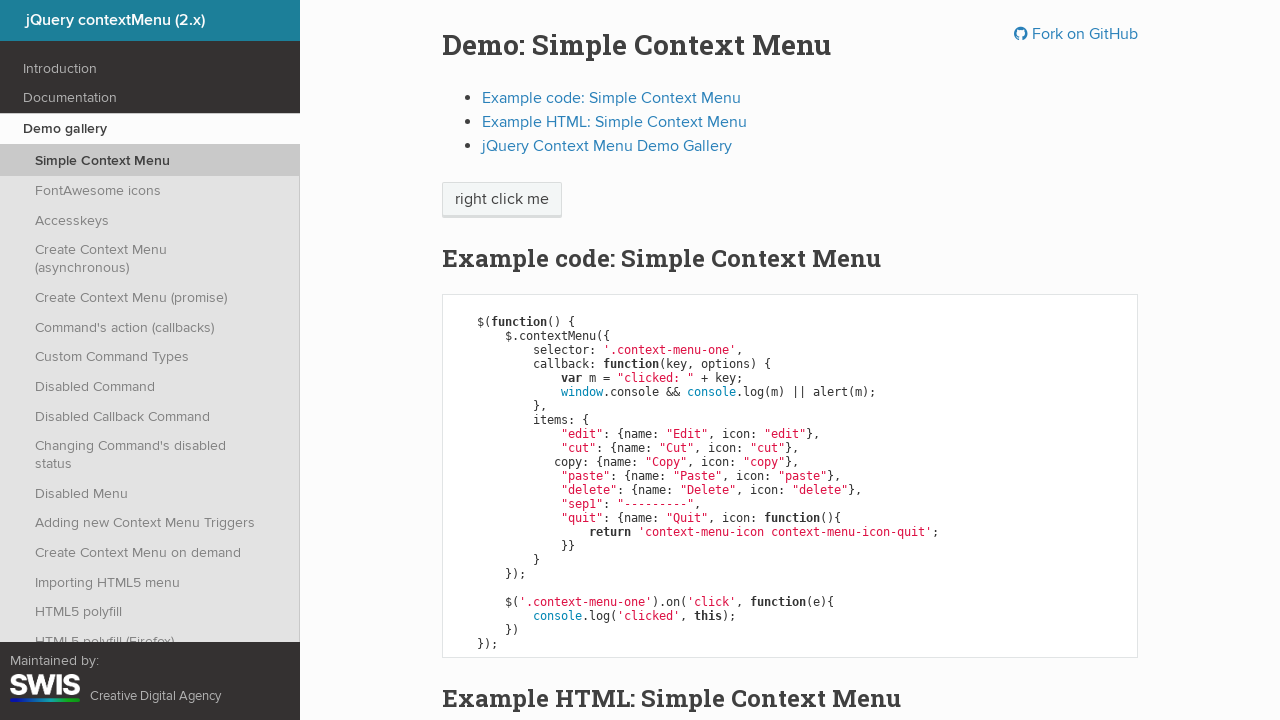

Set up dialog handler to accept alerts
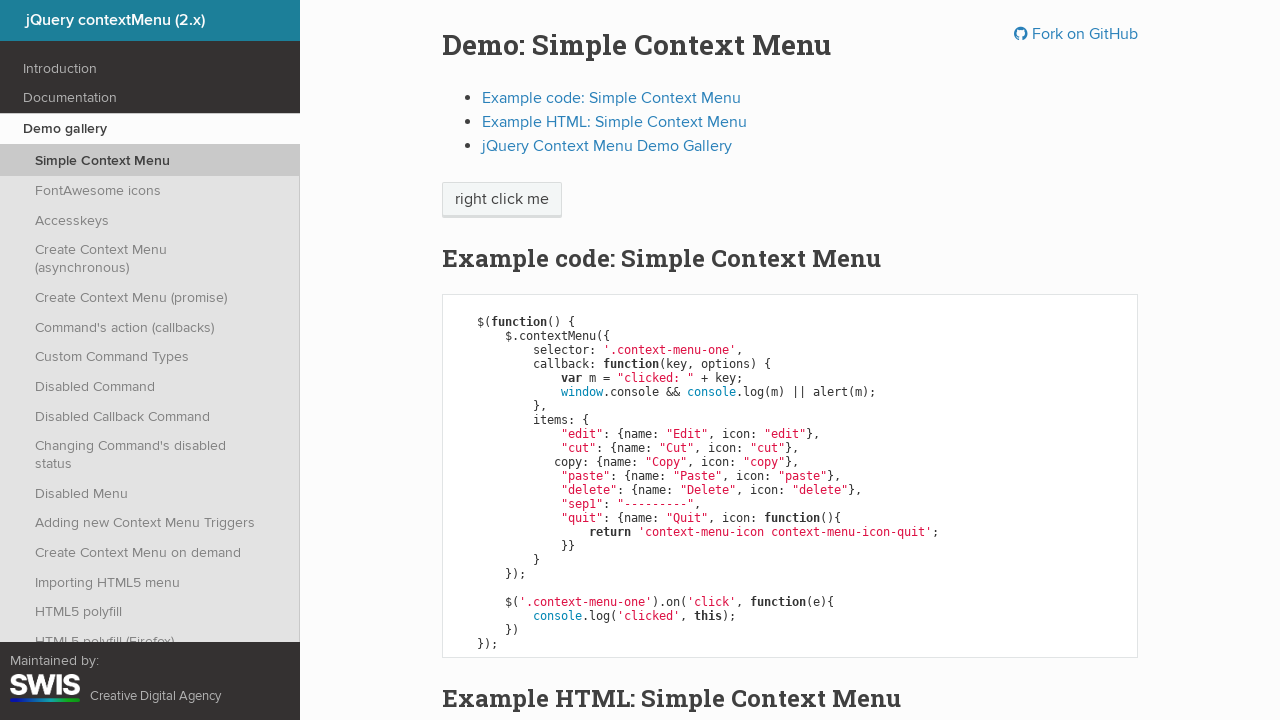

Waited 1000ms for dialog to appear and be handled
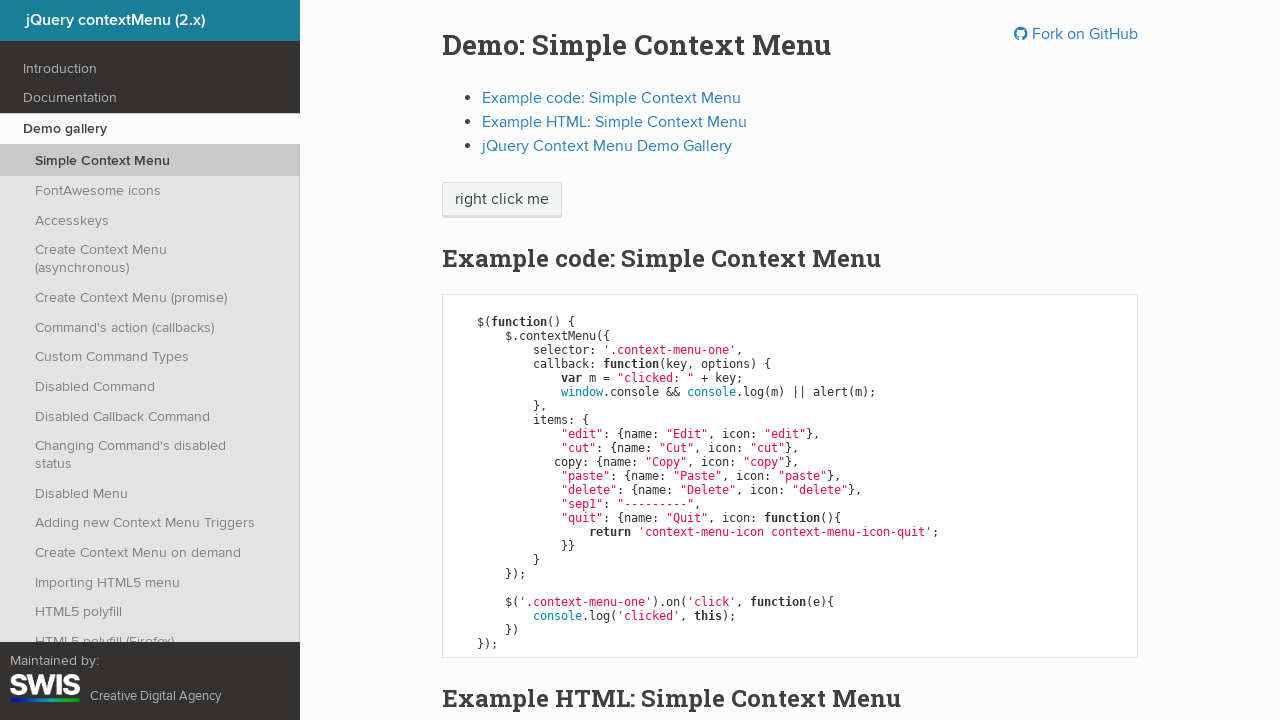

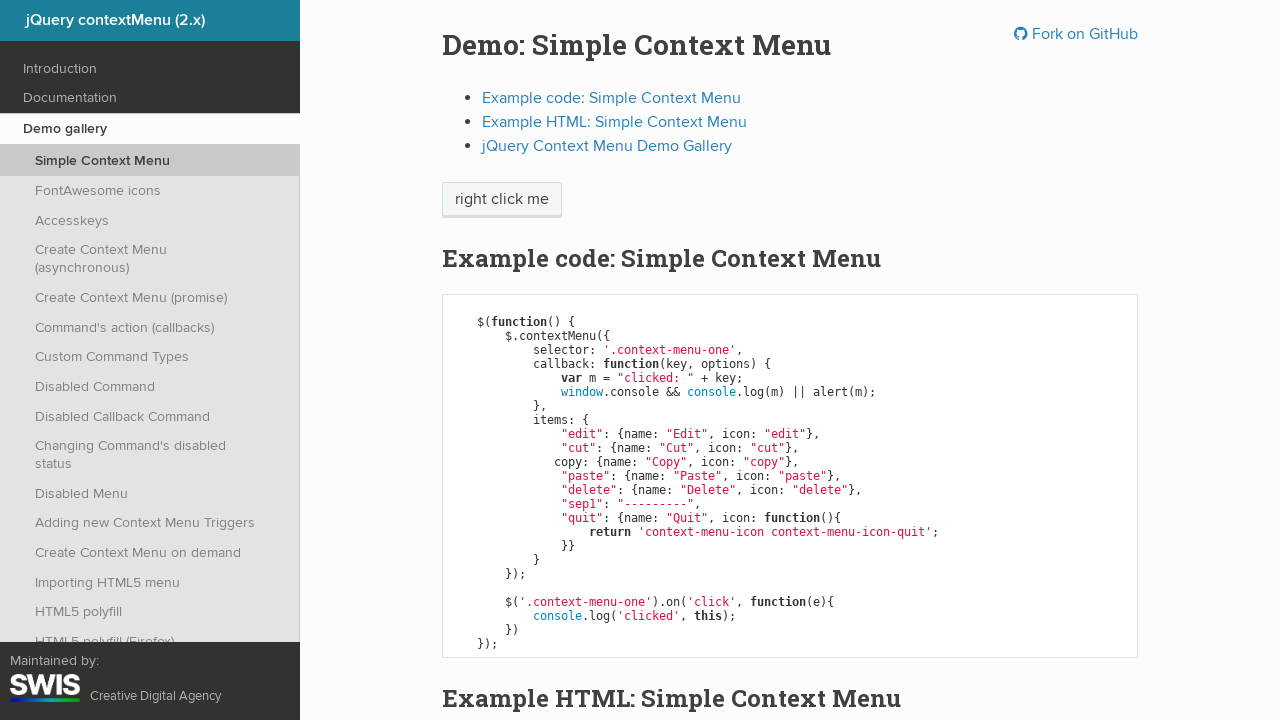